Fills out a practice registration form by entering personal information including name, email, gender, mobile number, and selecting hobbies

Starting URL: https://demoqa.com/automation-practice-form

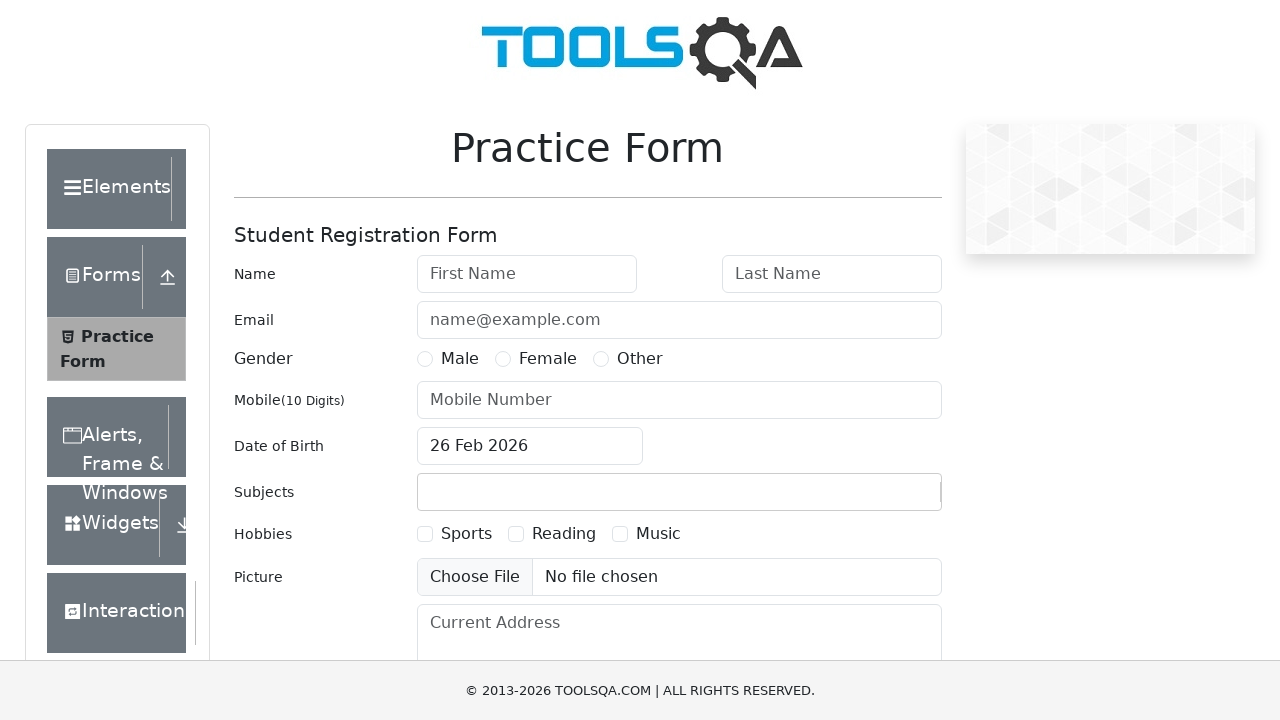

Filled first name field with 'Supriya' on #firstName
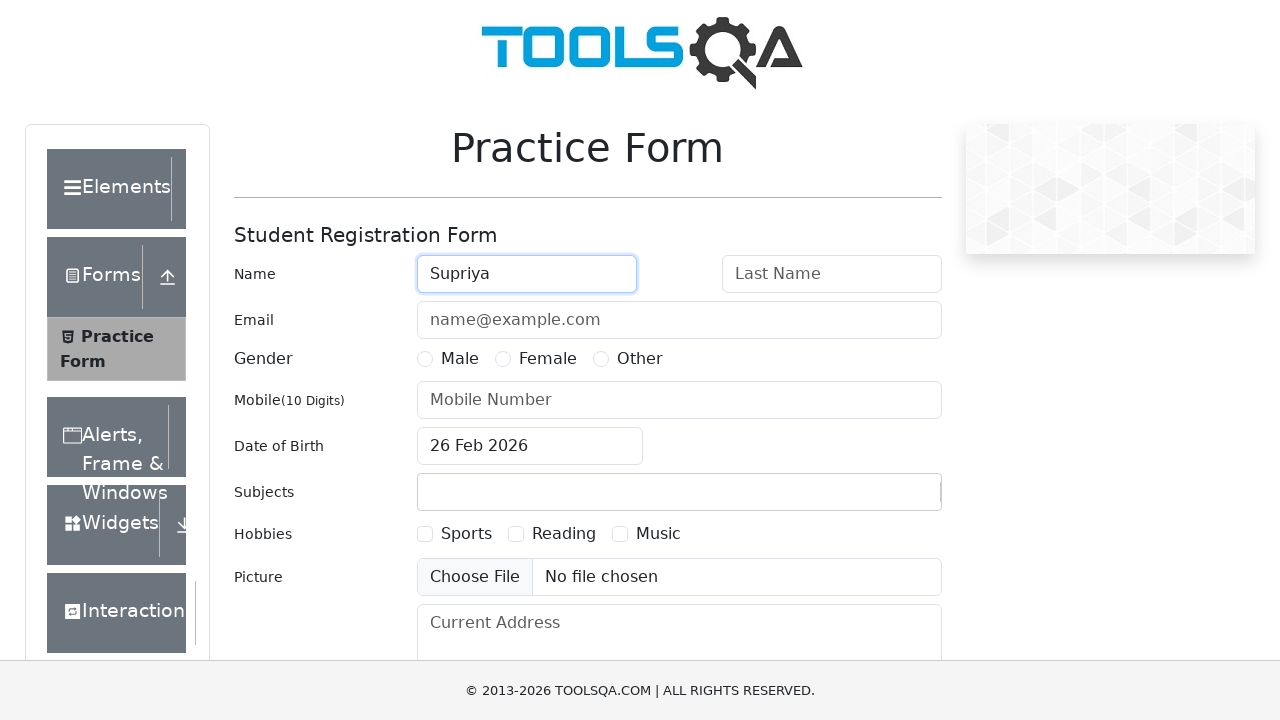

Filled last name field with 'Suryawanshi' on #lastName
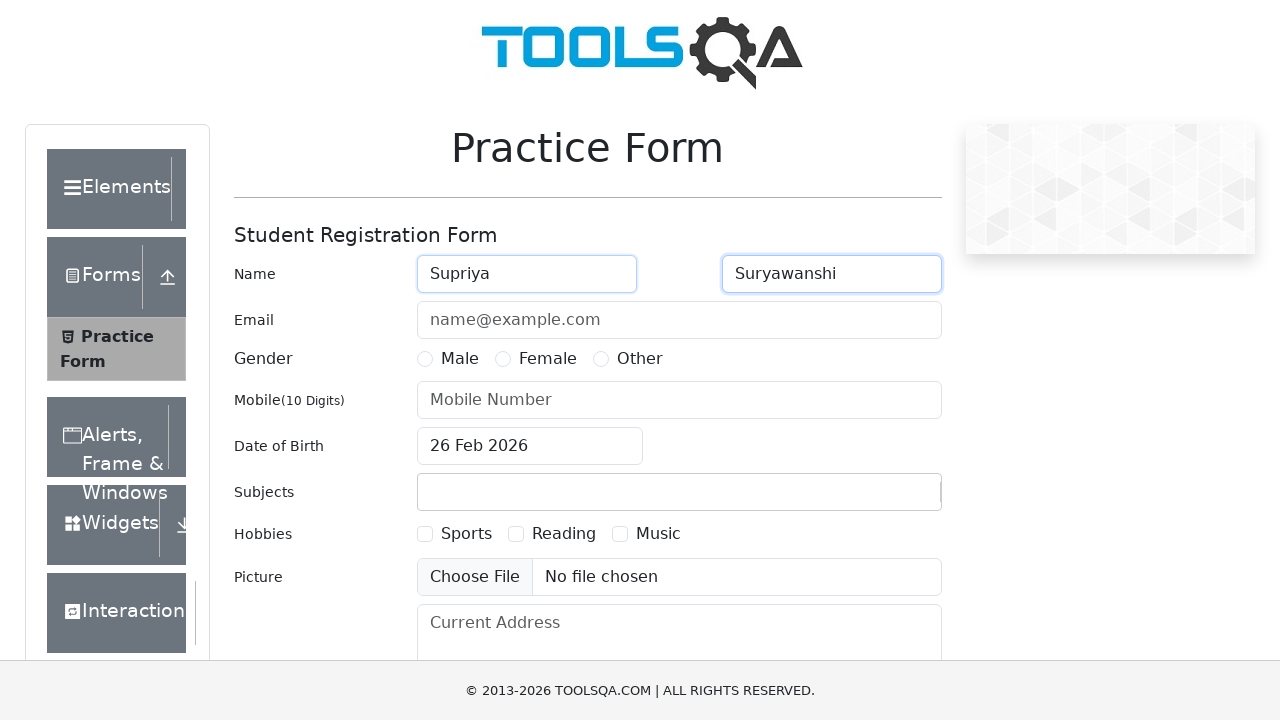

Filled email field with 'Supriya@gmail.com' on #userEmail
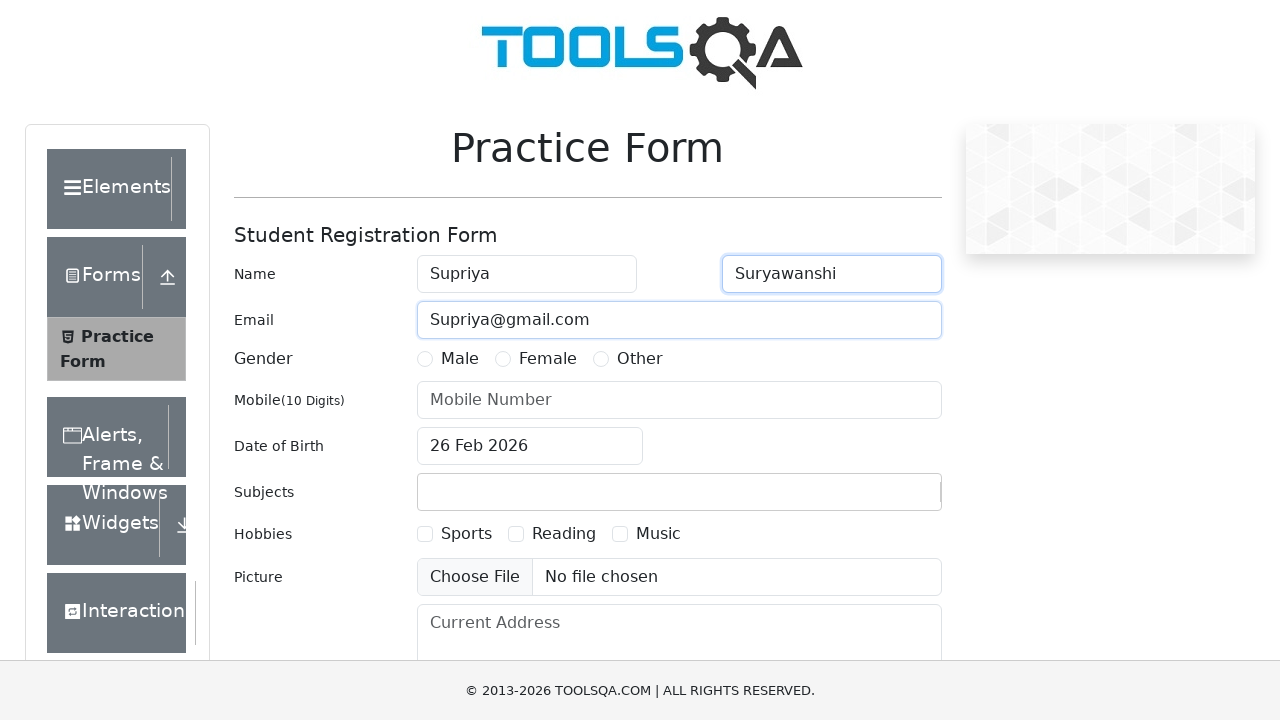

Selected 'Female' gender option at (503, 359) on input[name="gender"][value="Female"]
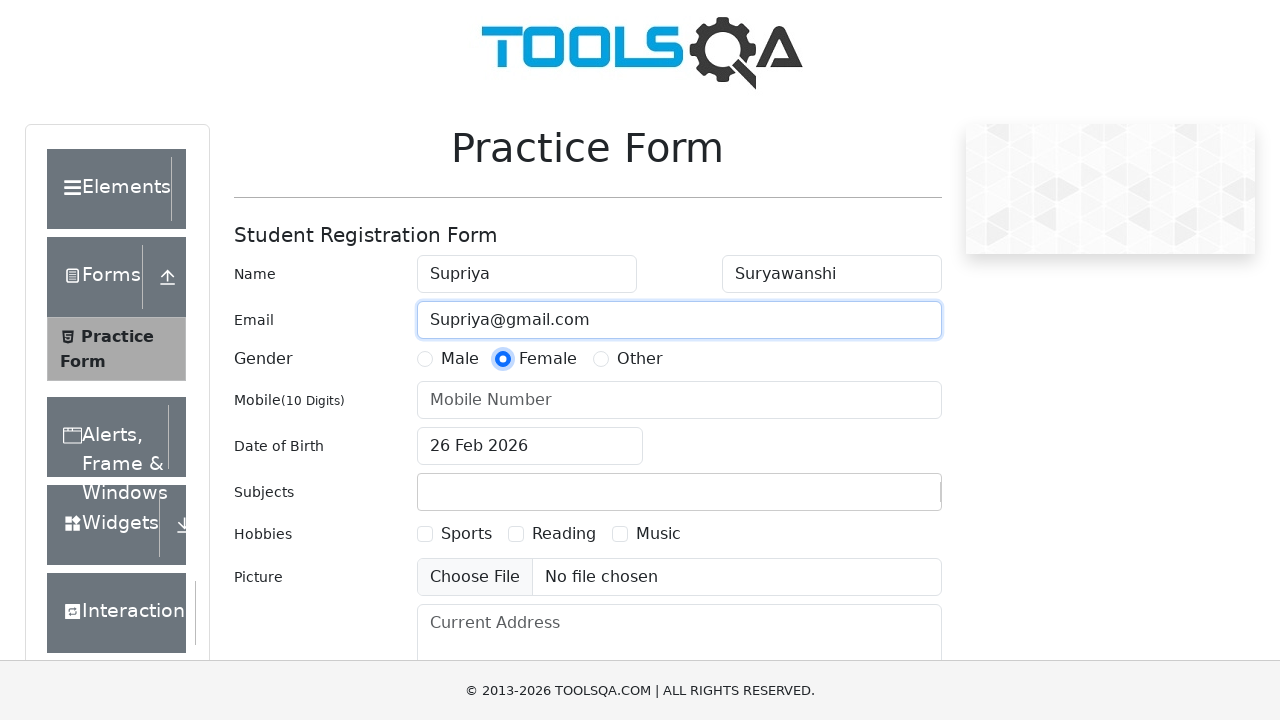

Filled mobile number field with '1234569870' on #userNumber
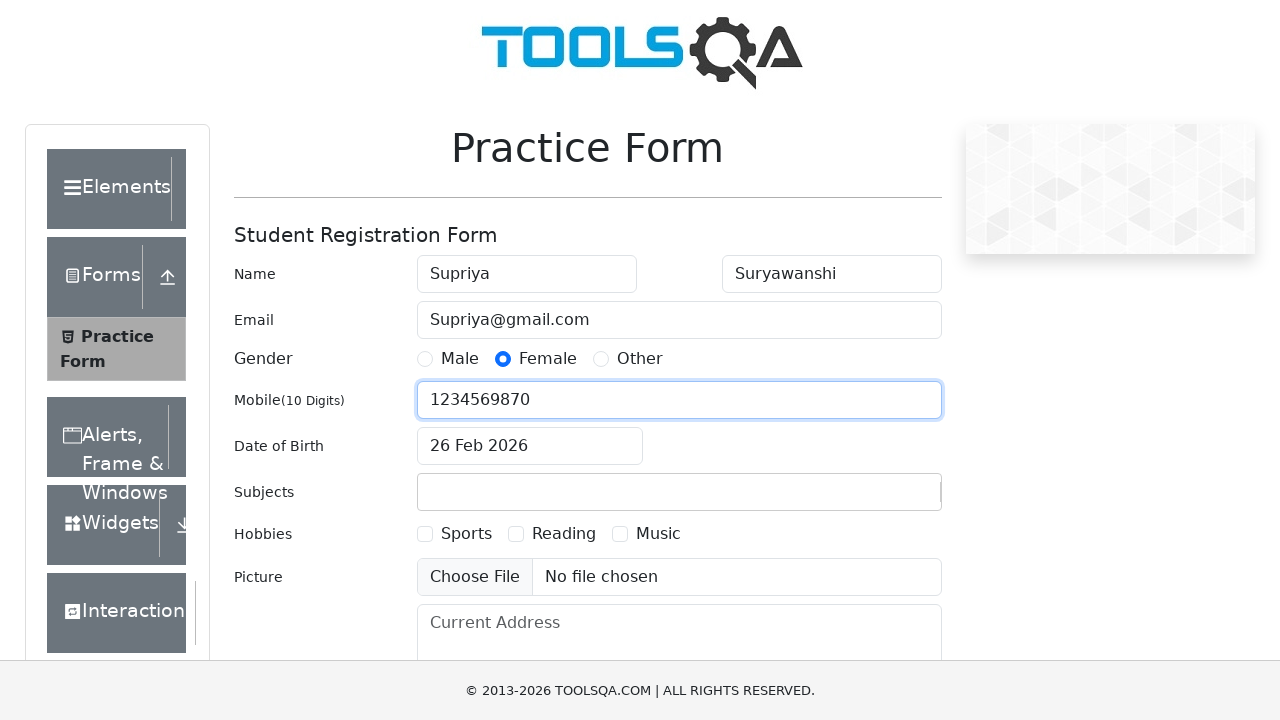

Selected 'Sports' hobby checkbox at (425, 534) on input[type="checkbox"][value="1"]
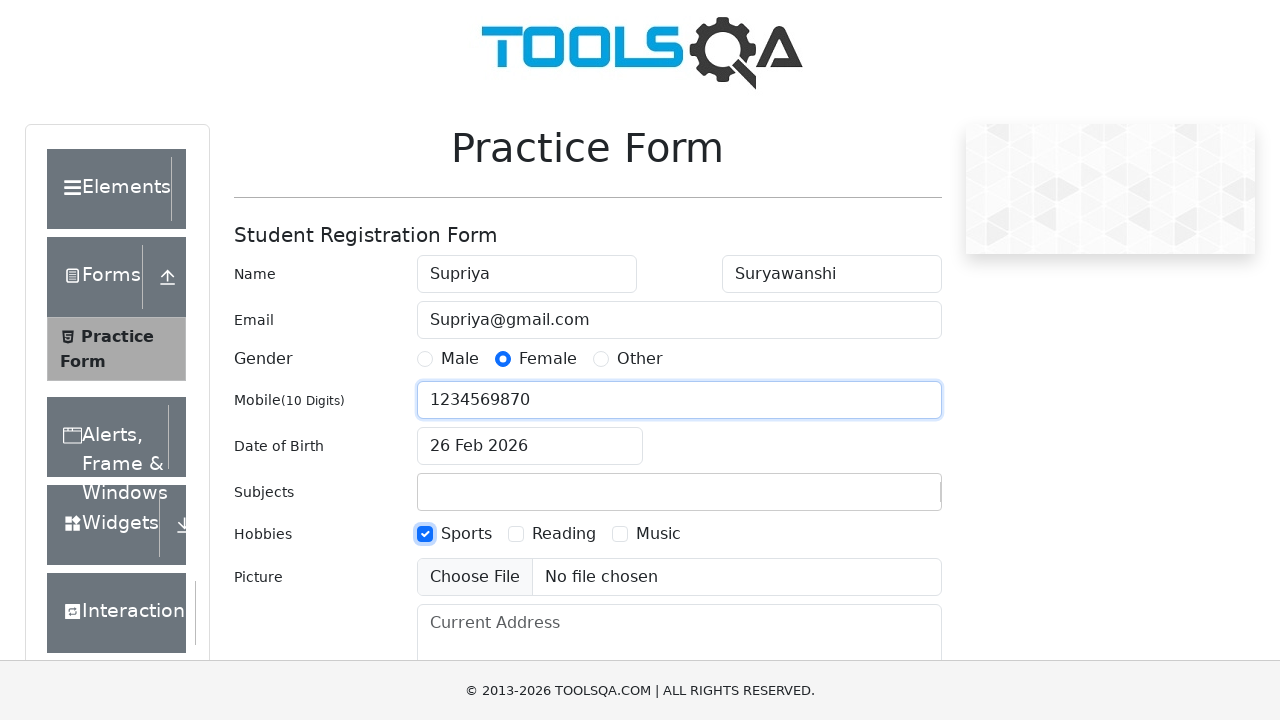

Selected 'Music' hobby checkbox at (620, 534) on input[type="checkbox"][value="3"]
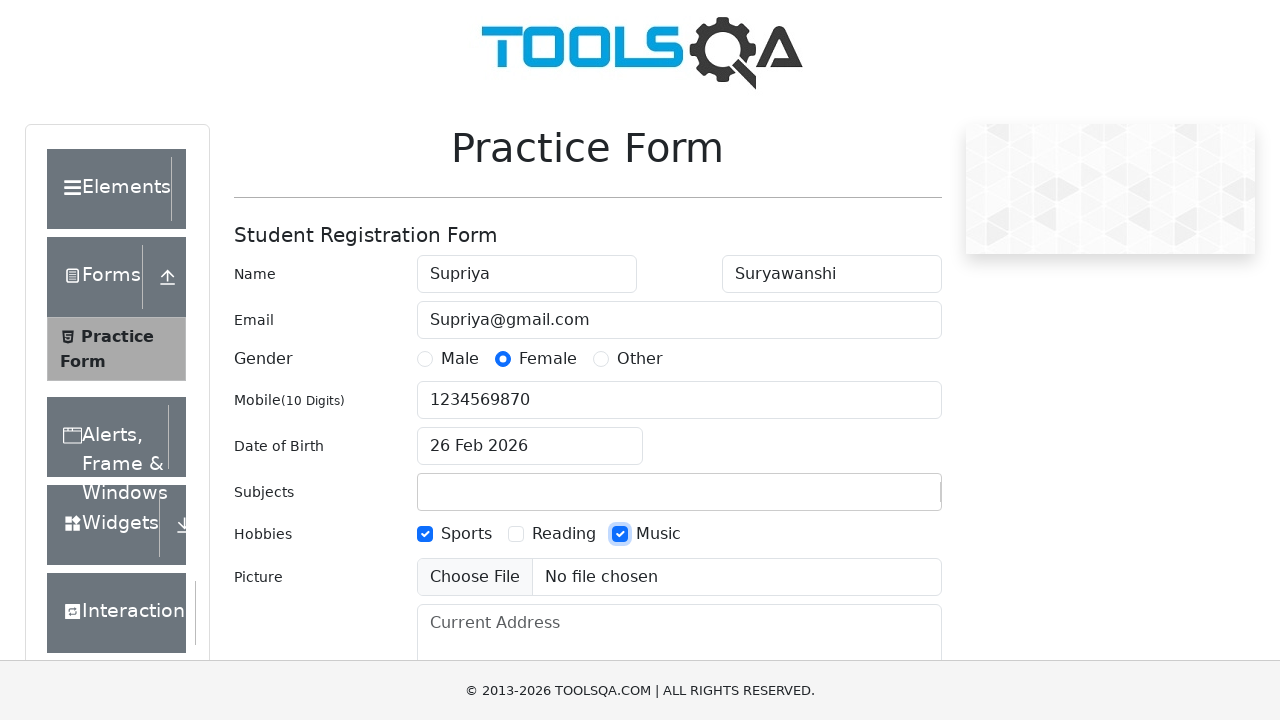

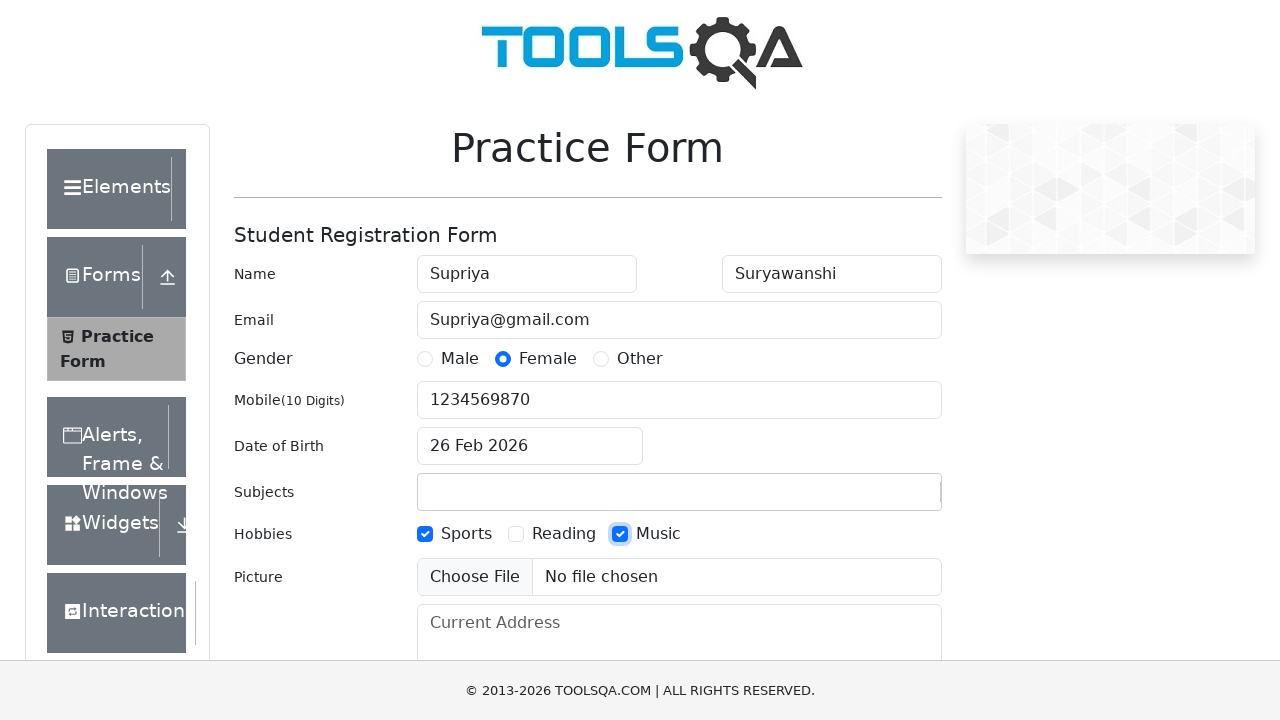